Tests that clicking an unchecked checkbox selects it - verifies the first checkbox is initially unchecked, clicks it, and confirms it becomes checked.

Starting URL: https://the-internet.herokuapp.com/checkboxes

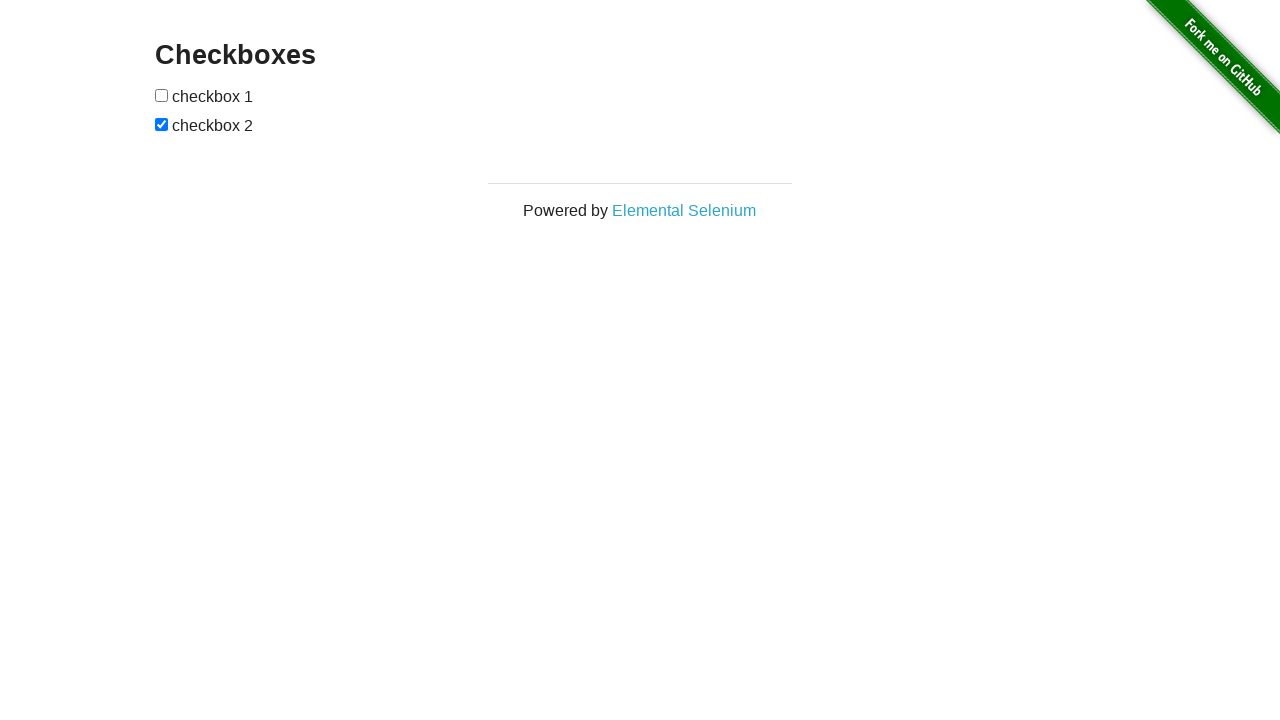

Waited for checkboxes form to be visible
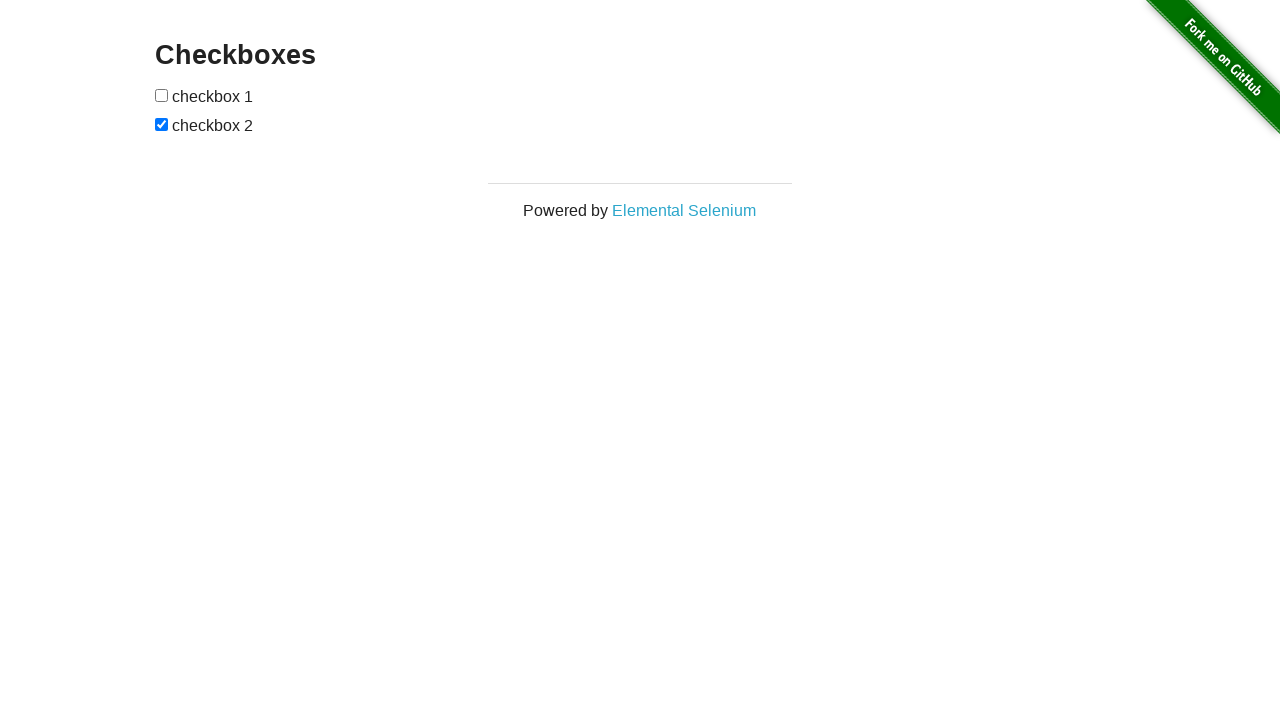

Located all checkbox inputs
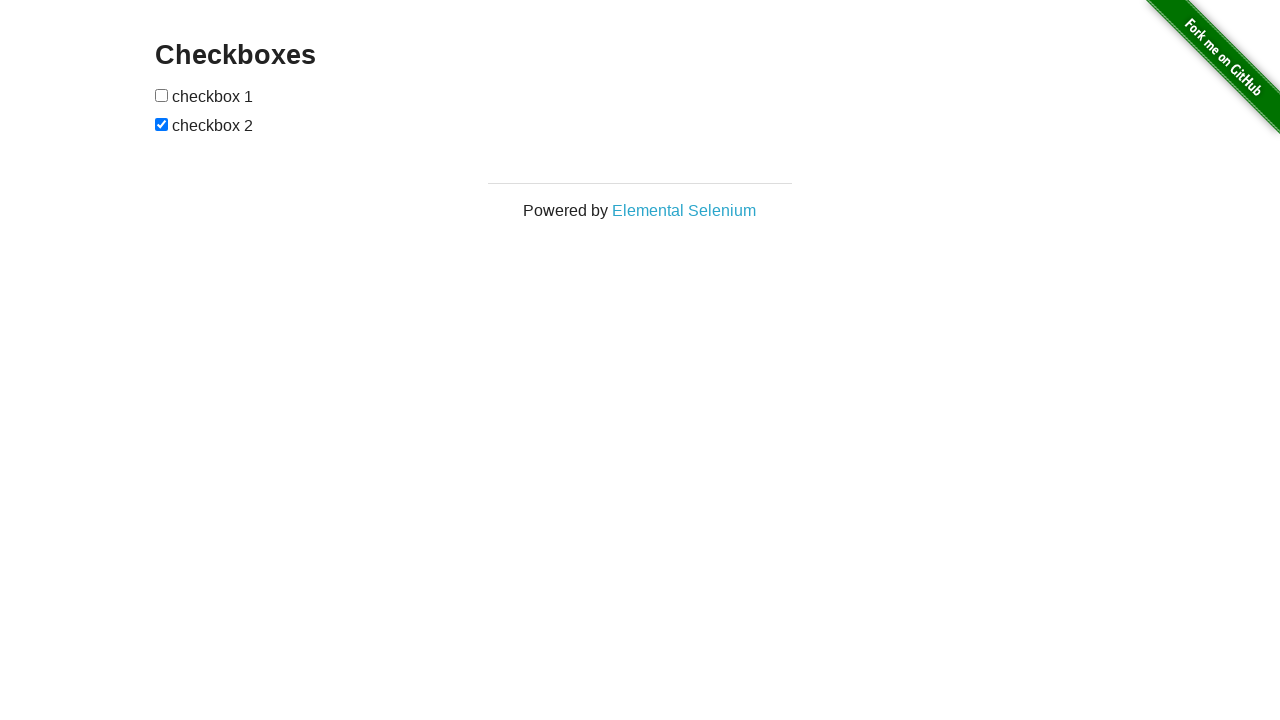

Retrieved first checkbox element
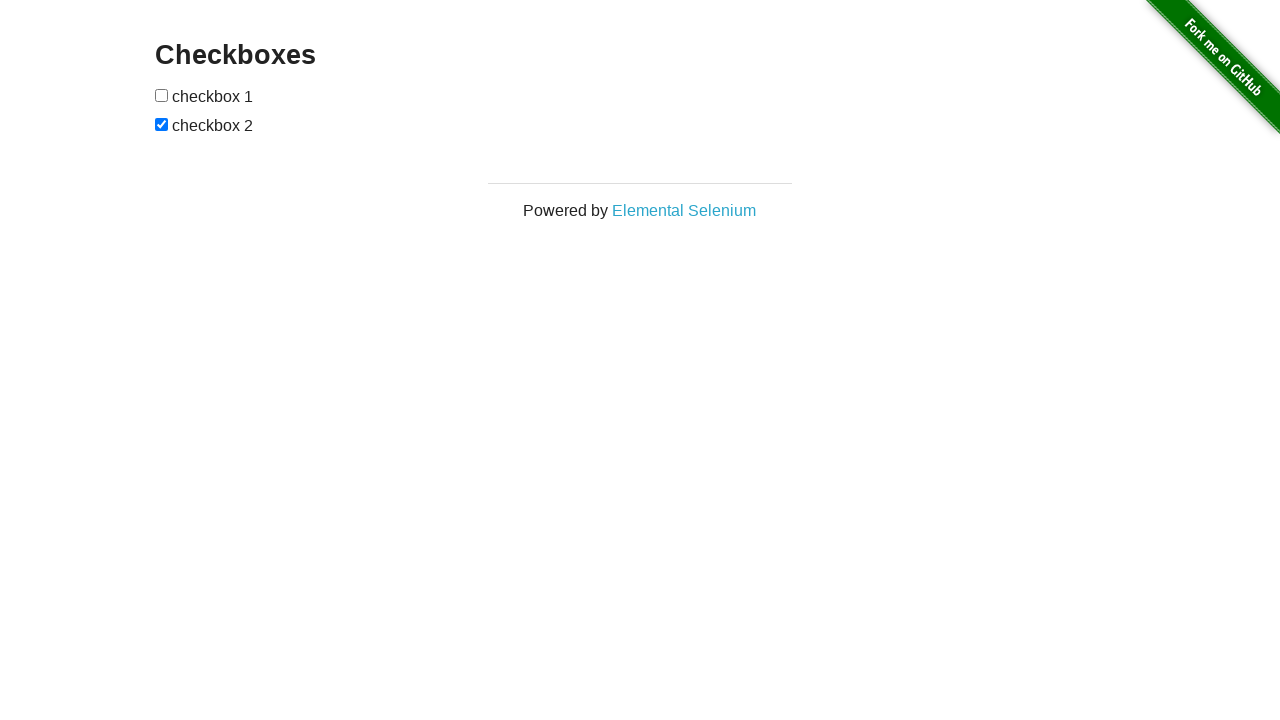

Verified first checkbox is unchecked initially
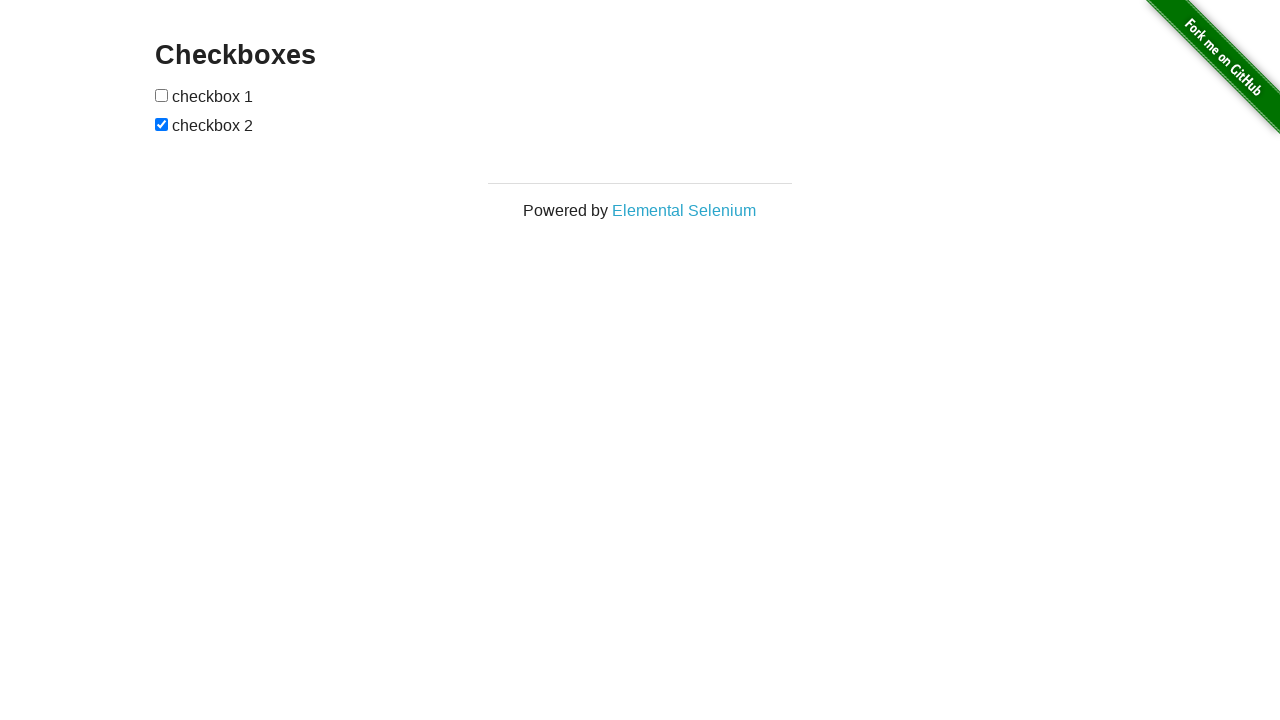

Clicked the first checkbox to select it at (162, 95) on #checkboxes input[type='checkbox'] >> nth=0
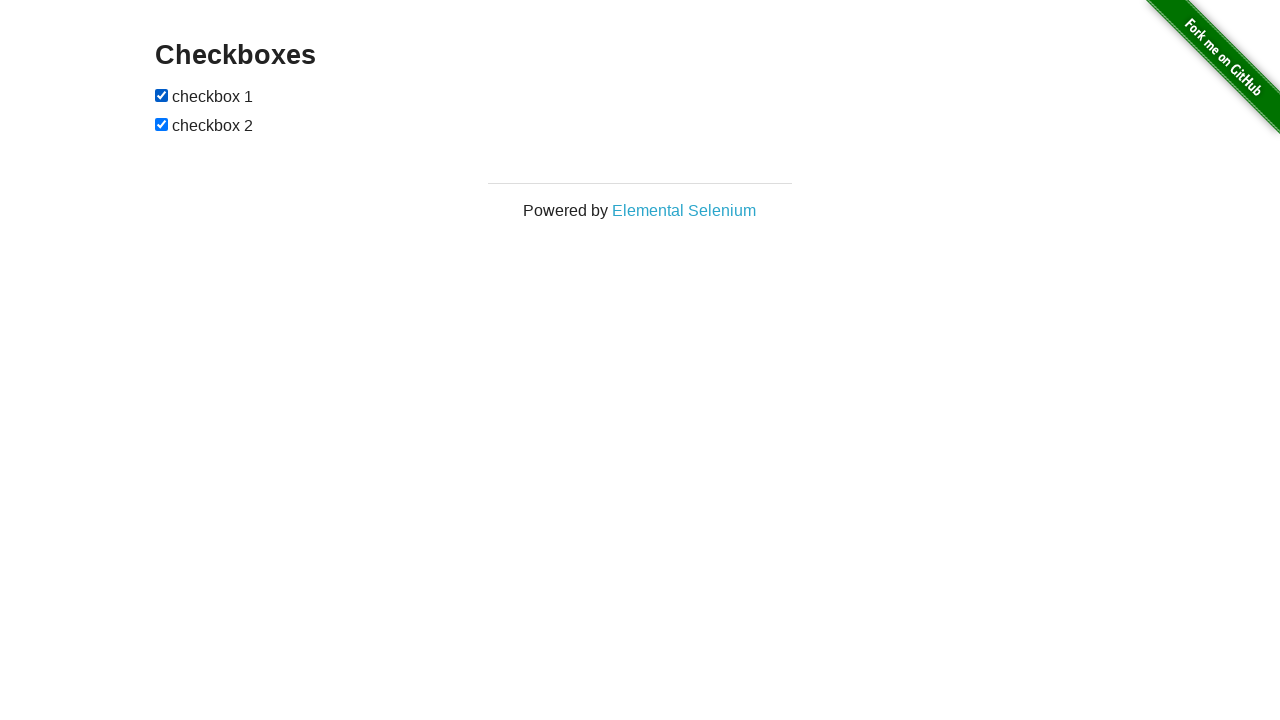

Verified first checkbox is now checked after clicking
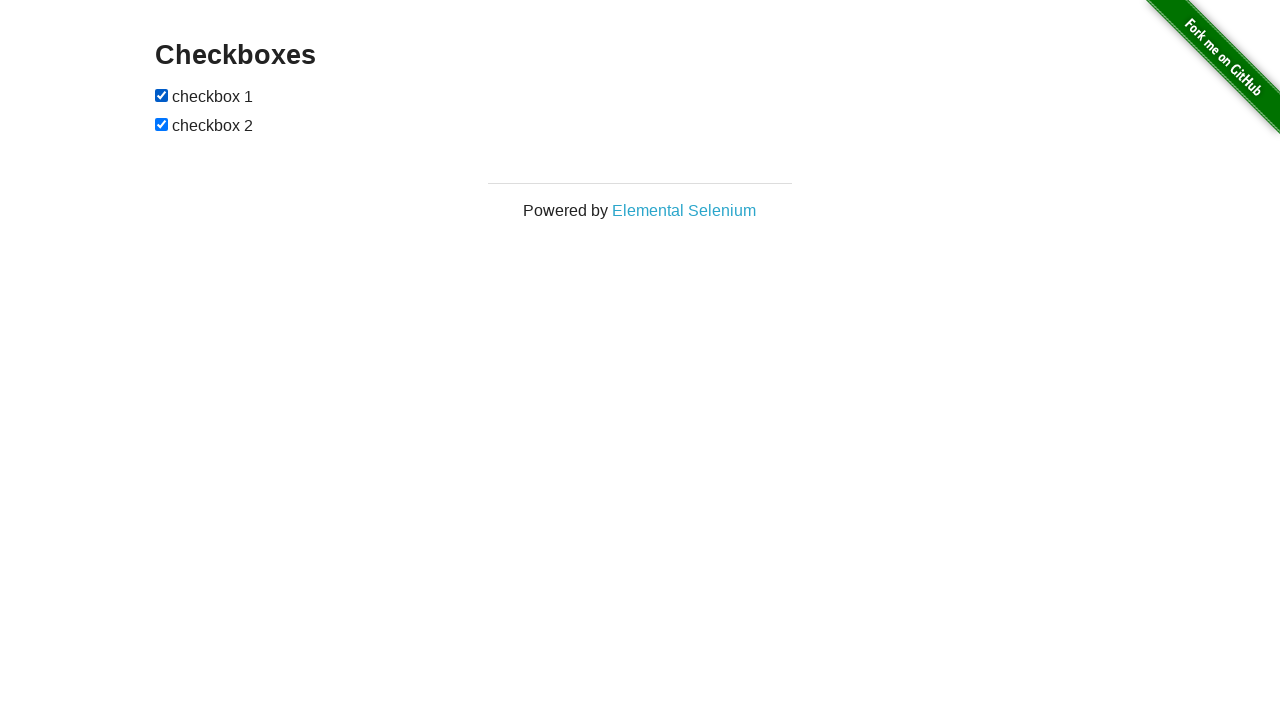

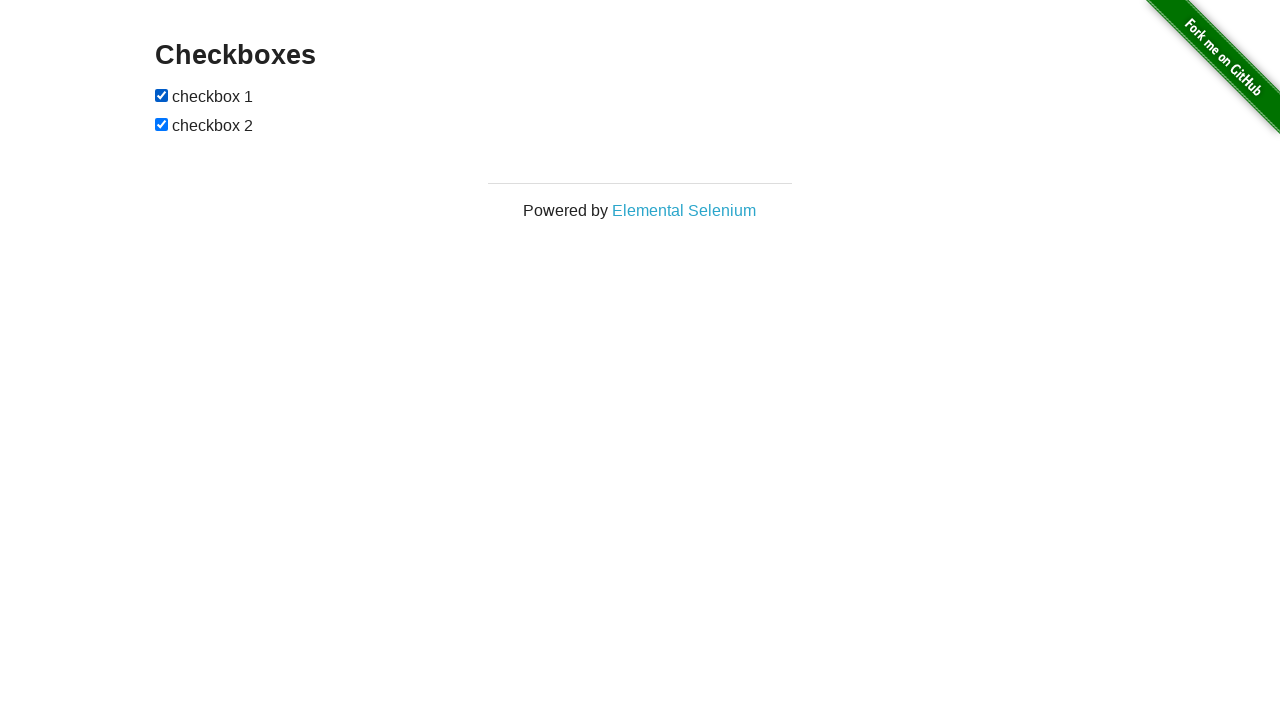